Tests that edits are saved when the input field loses focus (blur event)

Starting URL: https://demo.playwright.dev/todomvc

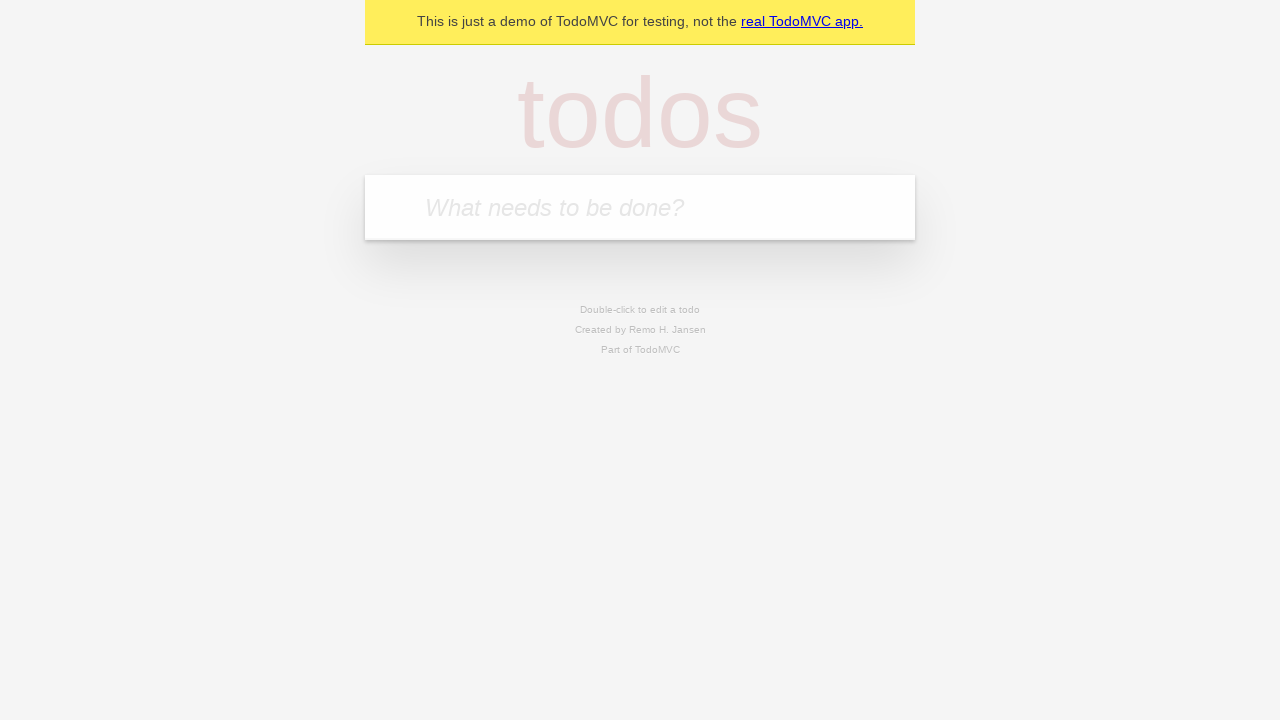

Filled first todo input with 'buy some cheese' on internal:attr=[placeholder="What needs to be done?"i]
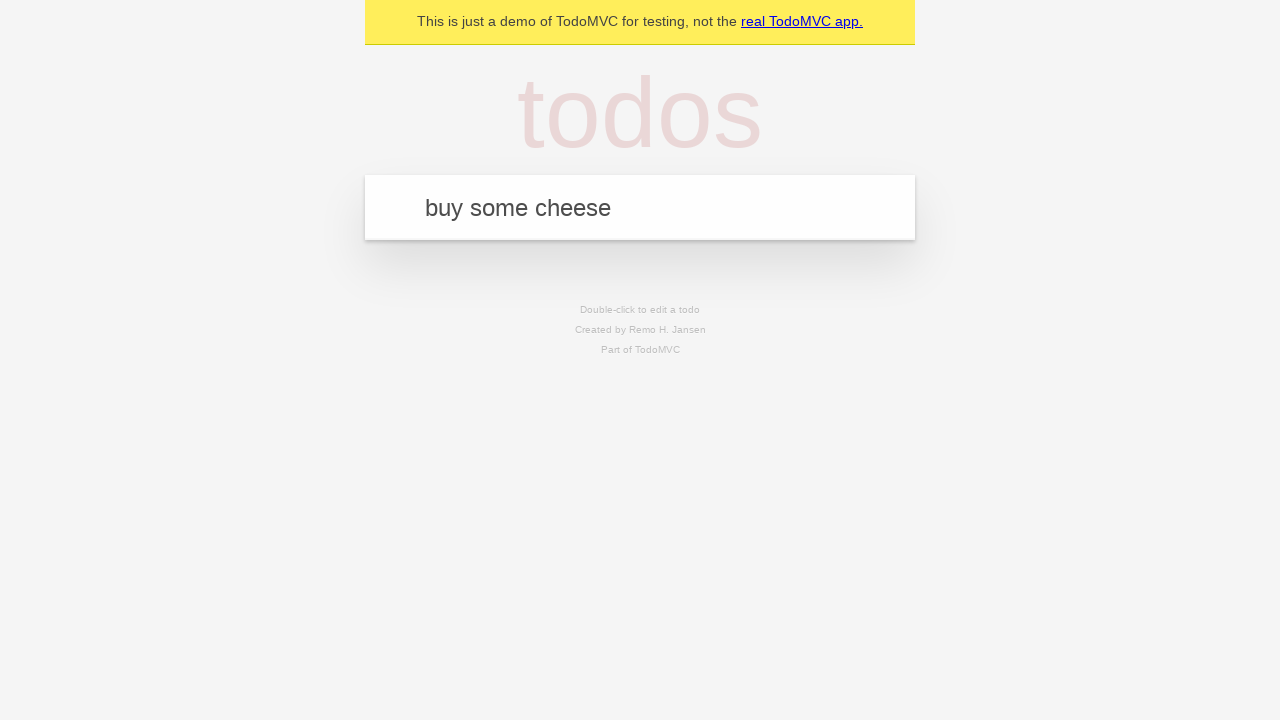

Pressed Enter to create first todo on internal:attr=[placeholder="What needs to be done?"i]
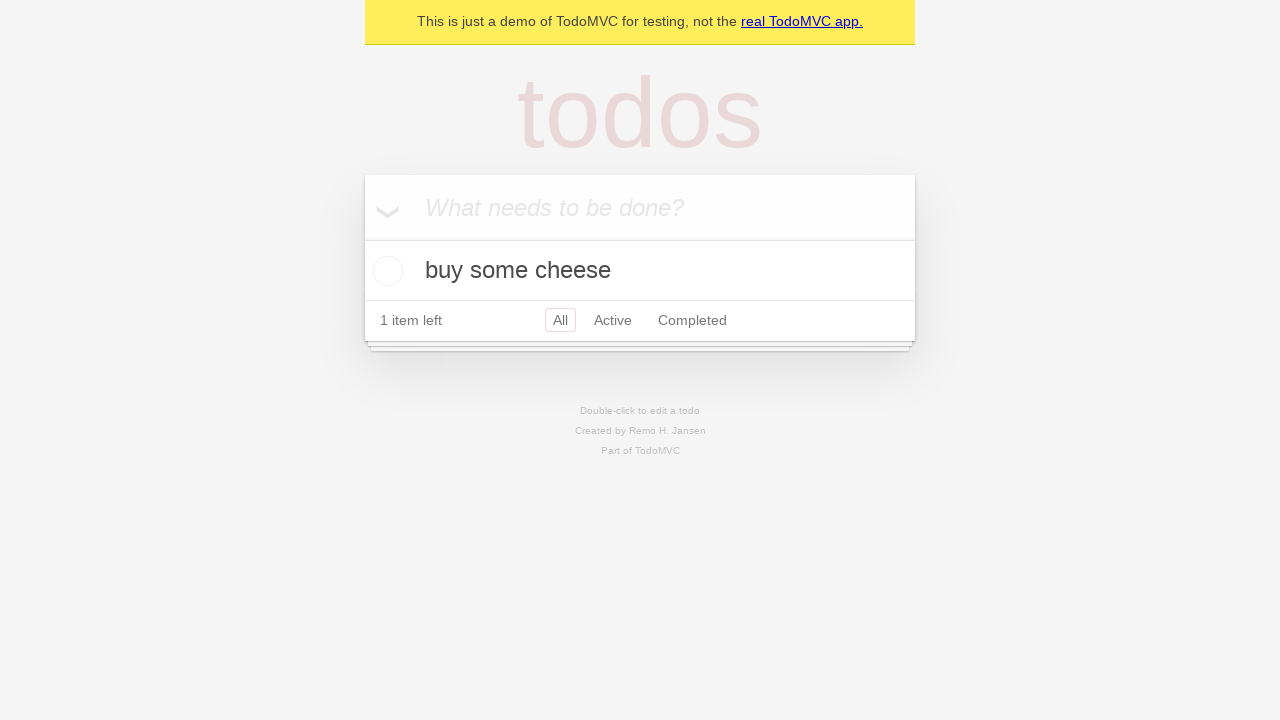

Filled second todo input with 'feed the cat' on internal:attr=[placeholder="What needs to be done?"i]
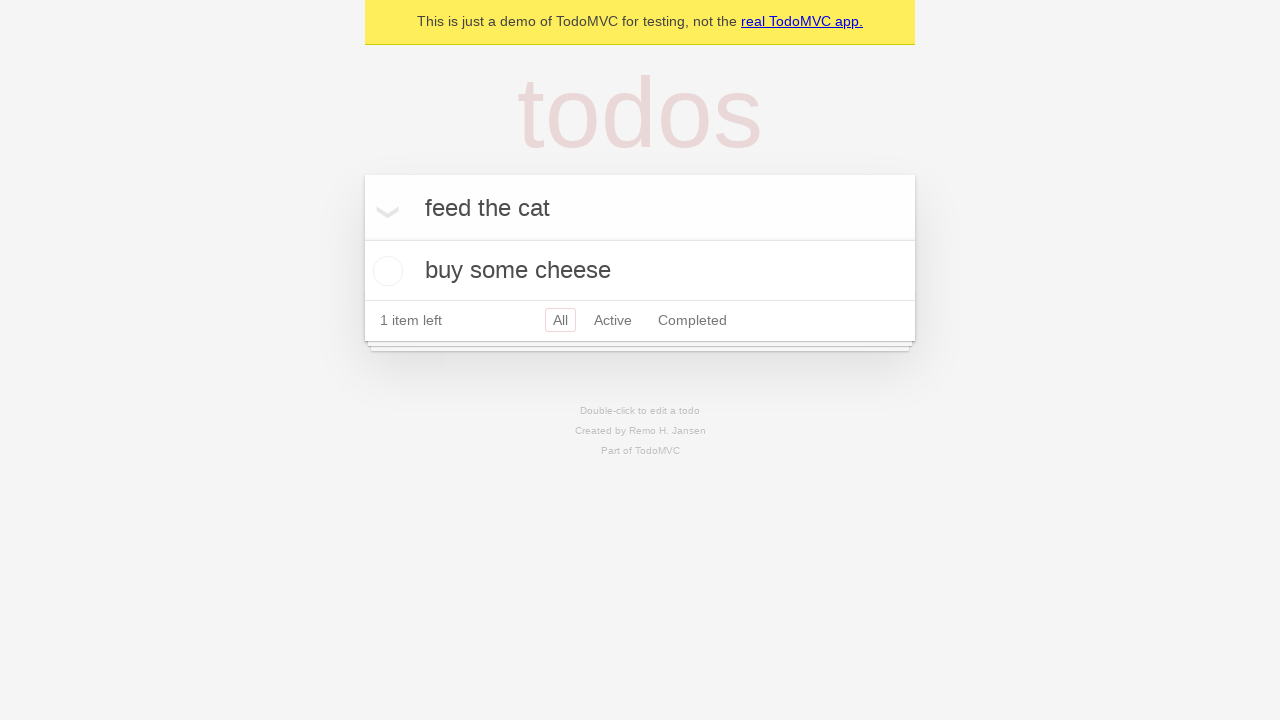

Pressed Enter to create second todo on internal:attr=[placeholder="What needs to be done?"i]
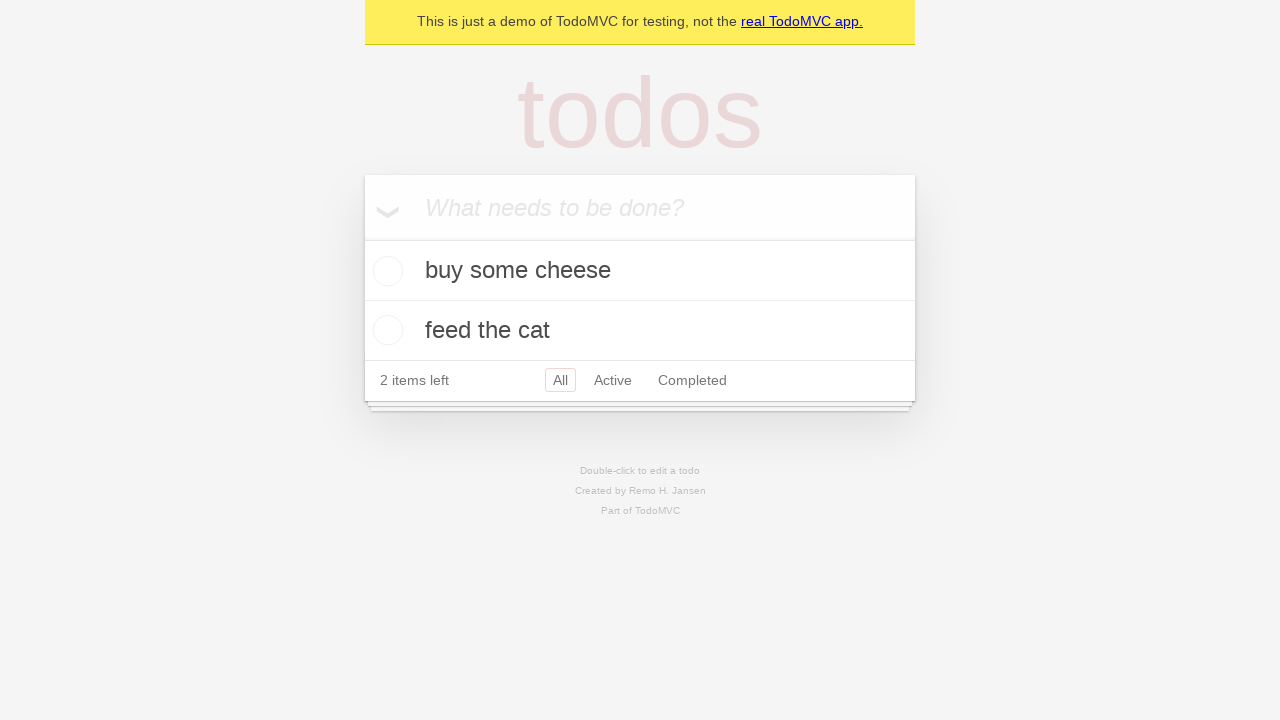

Filled third todo input with 'book a doctors appointment' on internal:attr=[placeholder="What needs to be done?"i]
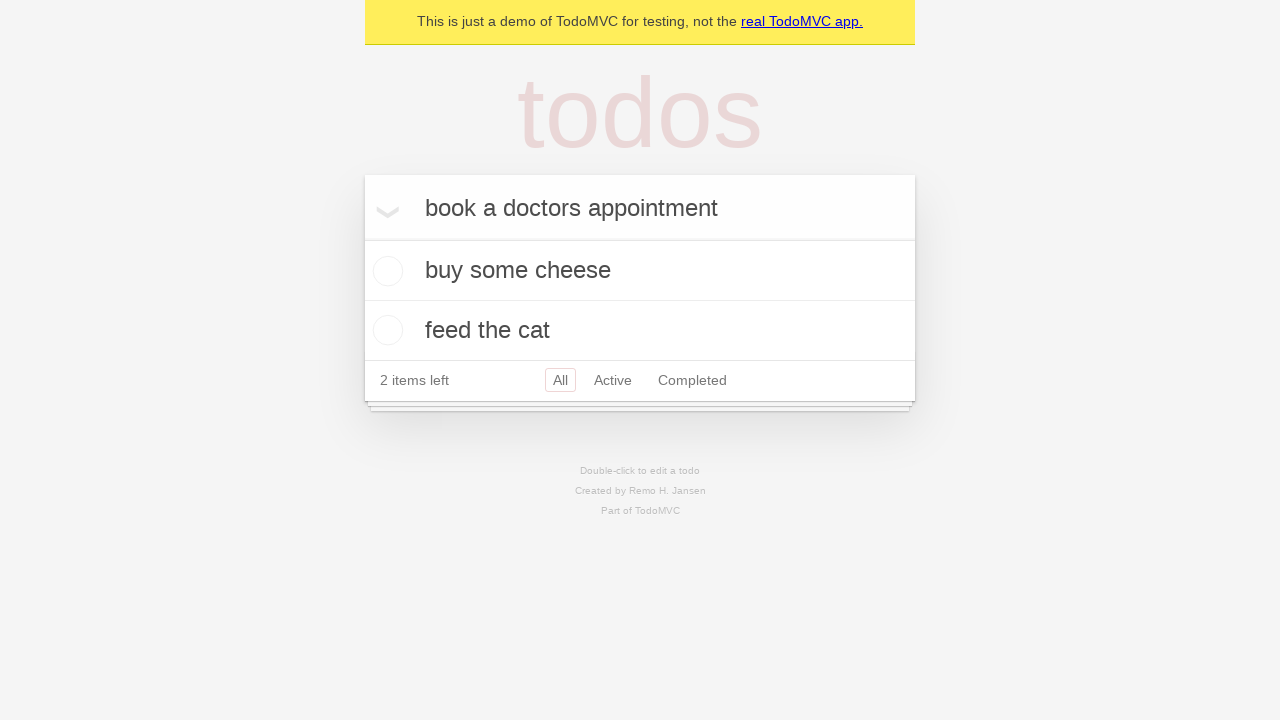

Pressed Enter to create third todo on internal:attr=[placeholder="What needs to be done?"i]
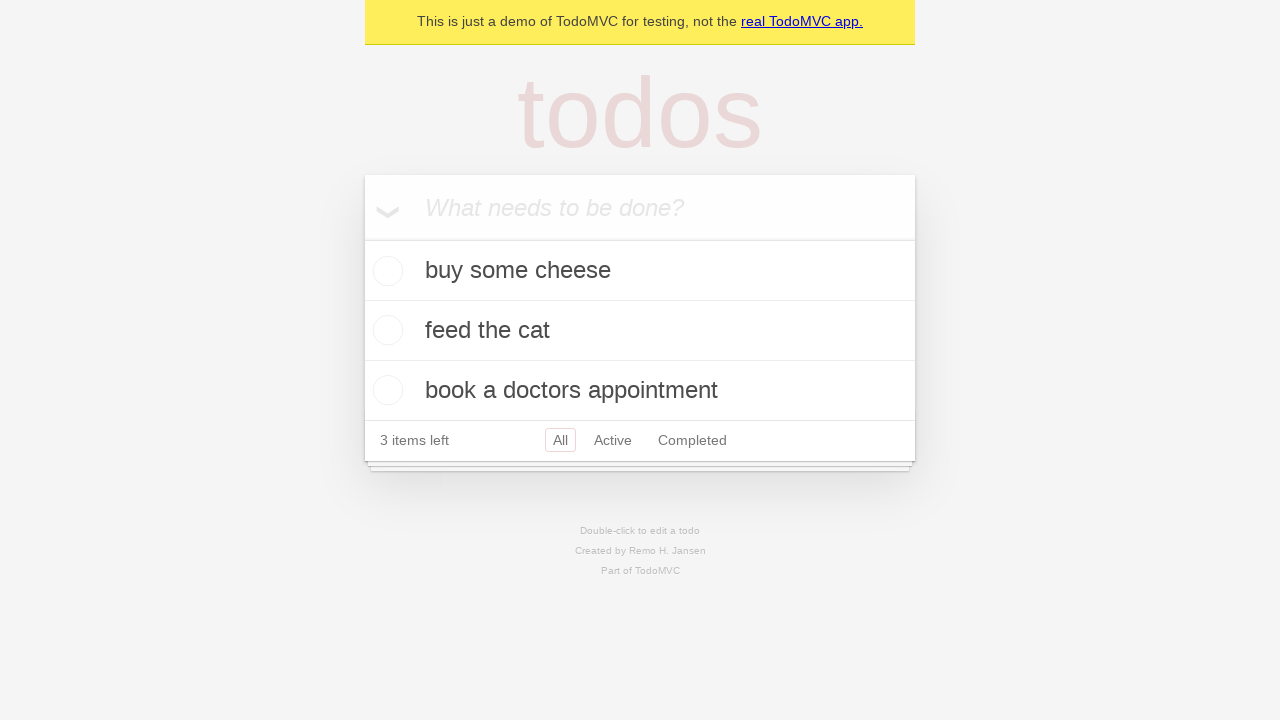

Double-clicked second todo to enter edit mode at (640, 331) on internal:testid=[data-testid="todo-item"s] >> nth=1
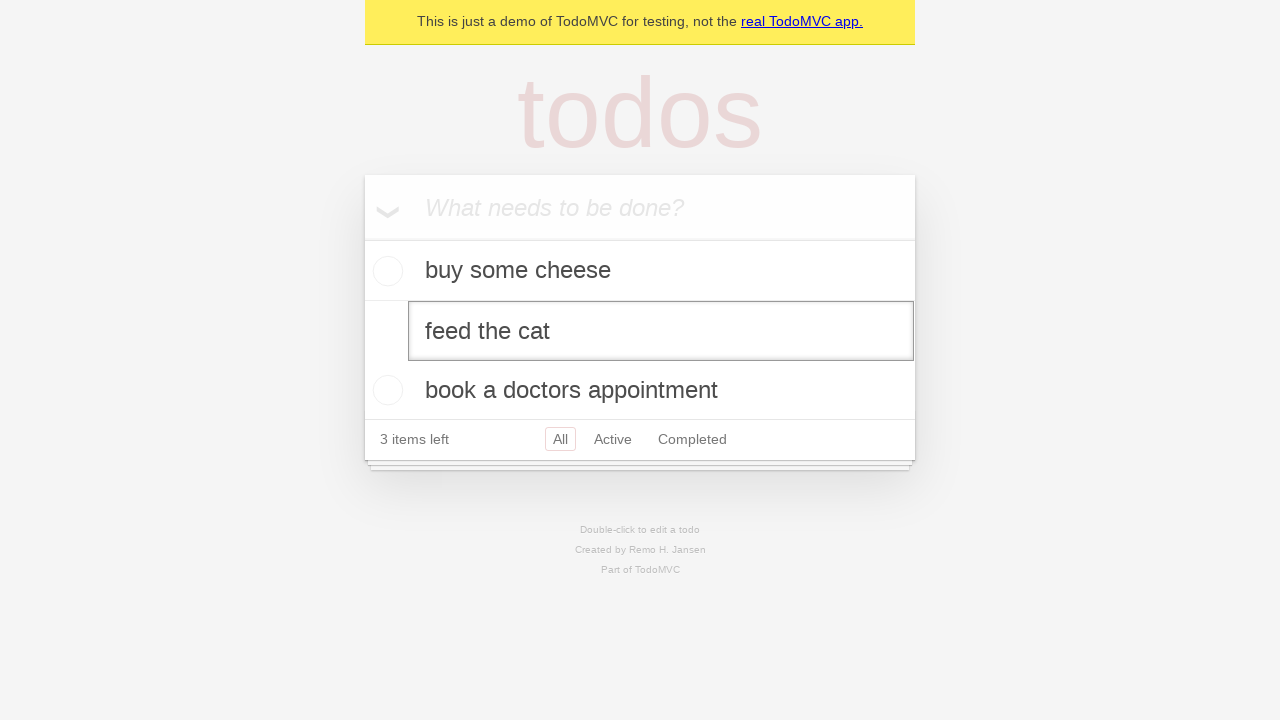

Filled edit textbox with 'buy some sausages' on internal:testid=[data-testid="todo-item"s] >> nth=1 >> internal:role=textbox[nam
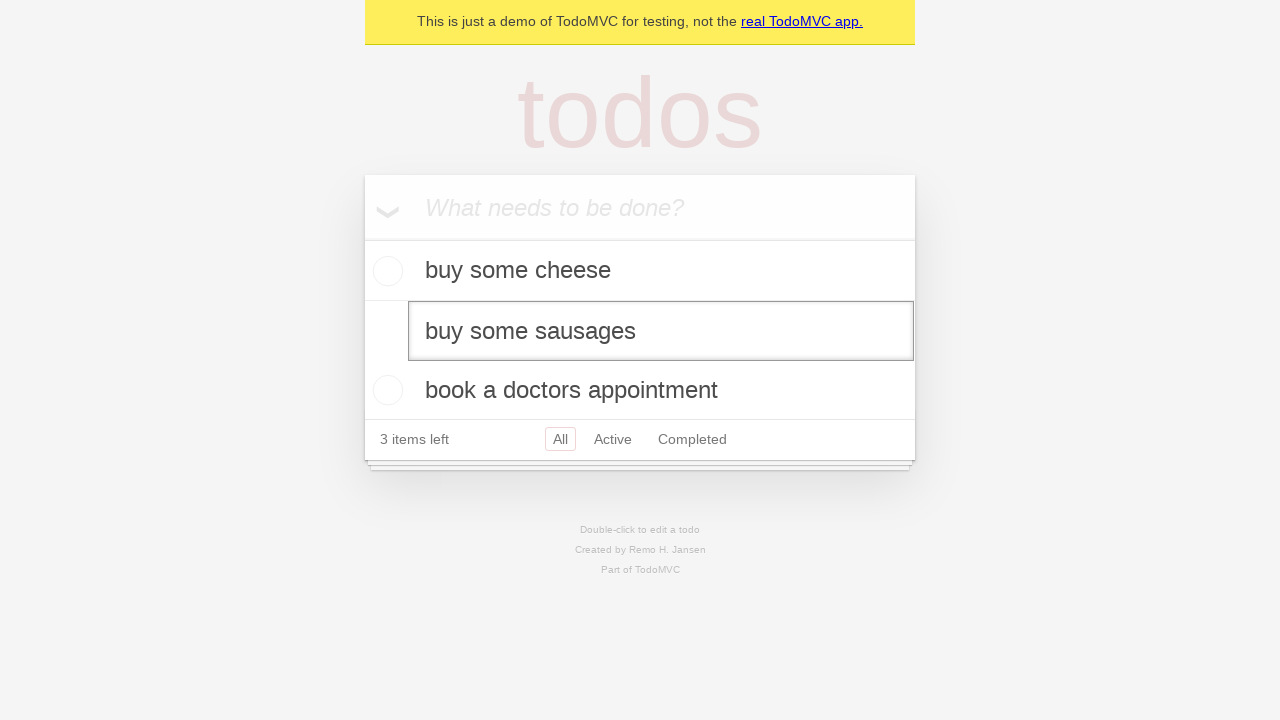

Dispatched blur event to save edits
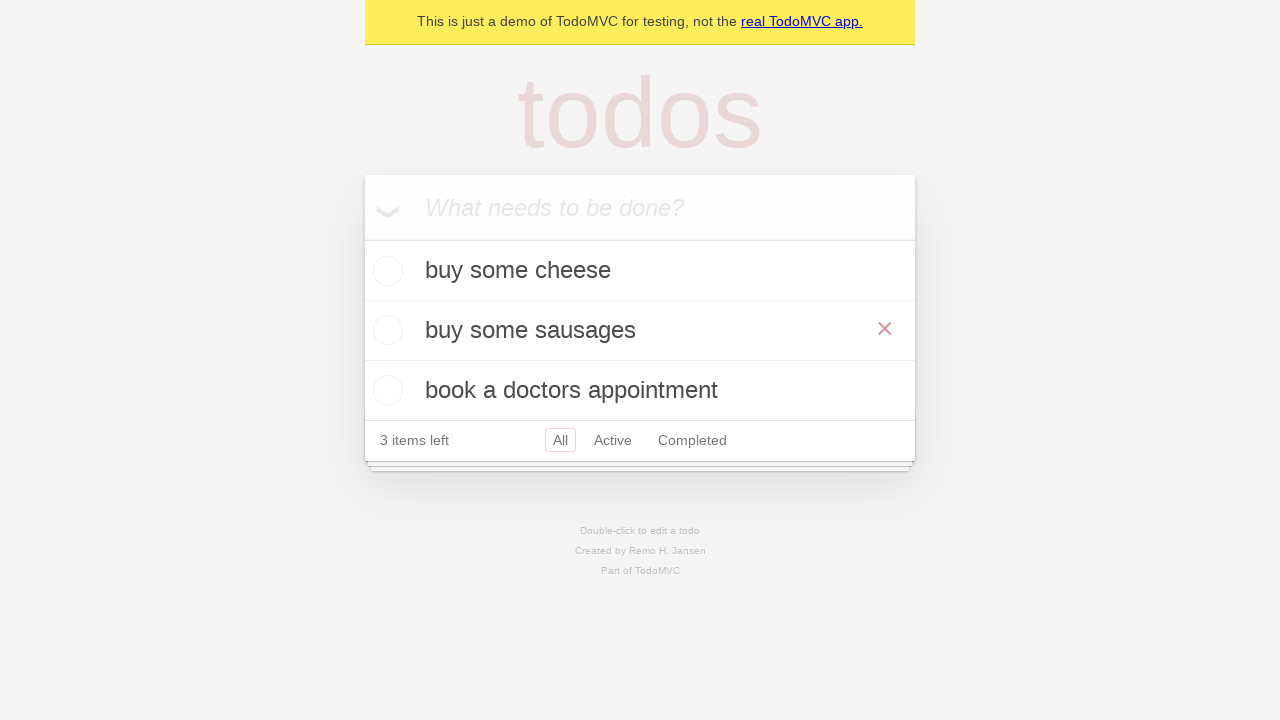

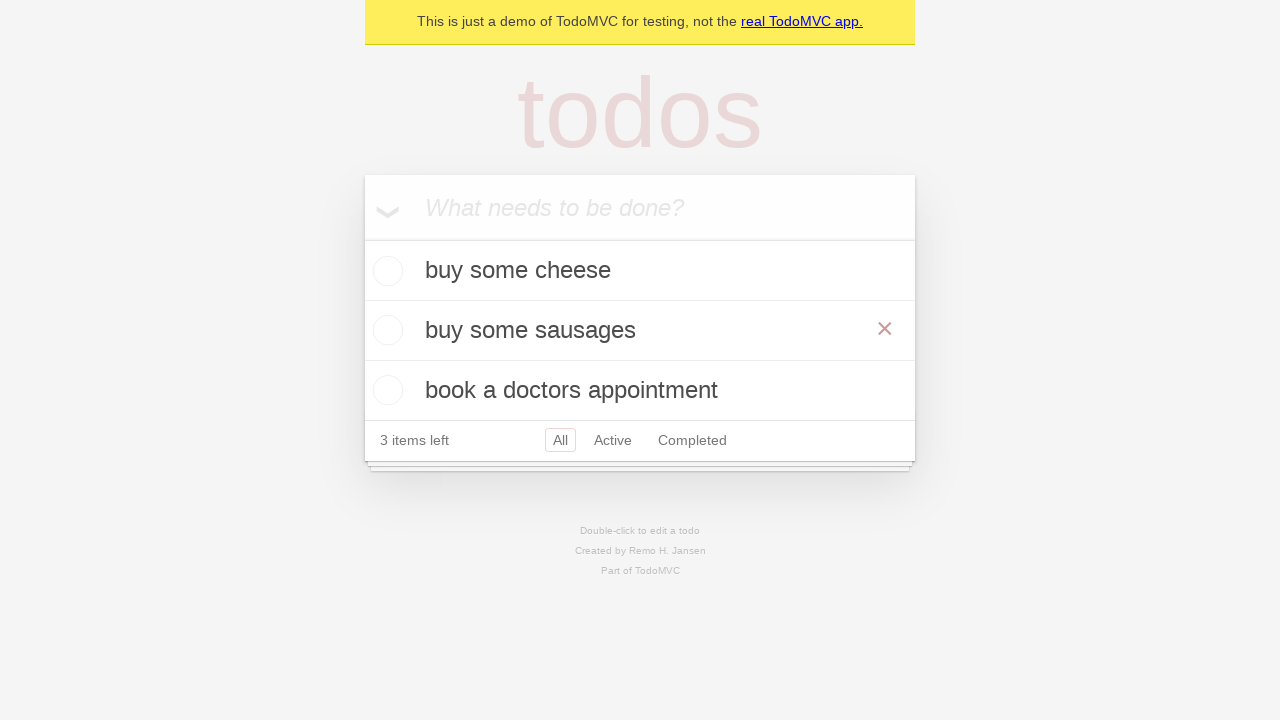